Tests various alert handling scenarios including accepting alerts, handling confirm dialogs, entering text in prompt alerts, and dismissing modal dialogs

Starting URL: https://leafground.com/alert.xhtml

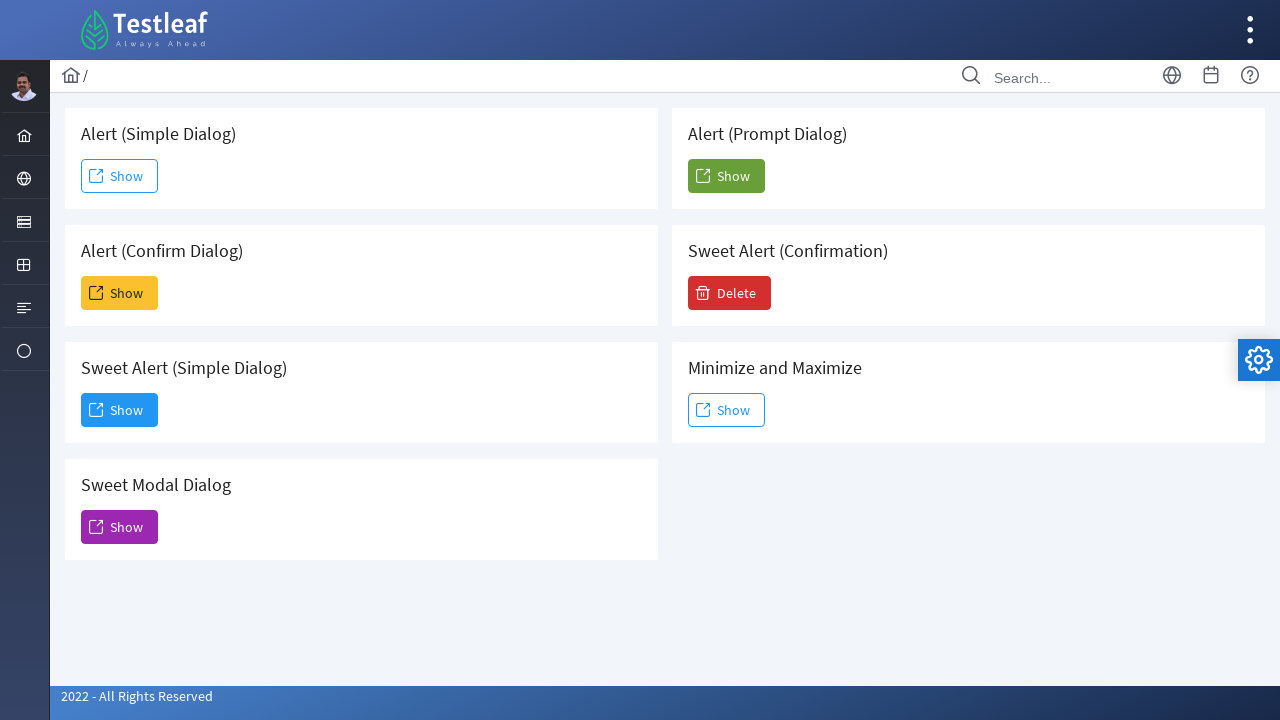

Clicked first alert button at (120, 176) on xpath=//button[@id='j_idt88:j_idt91']
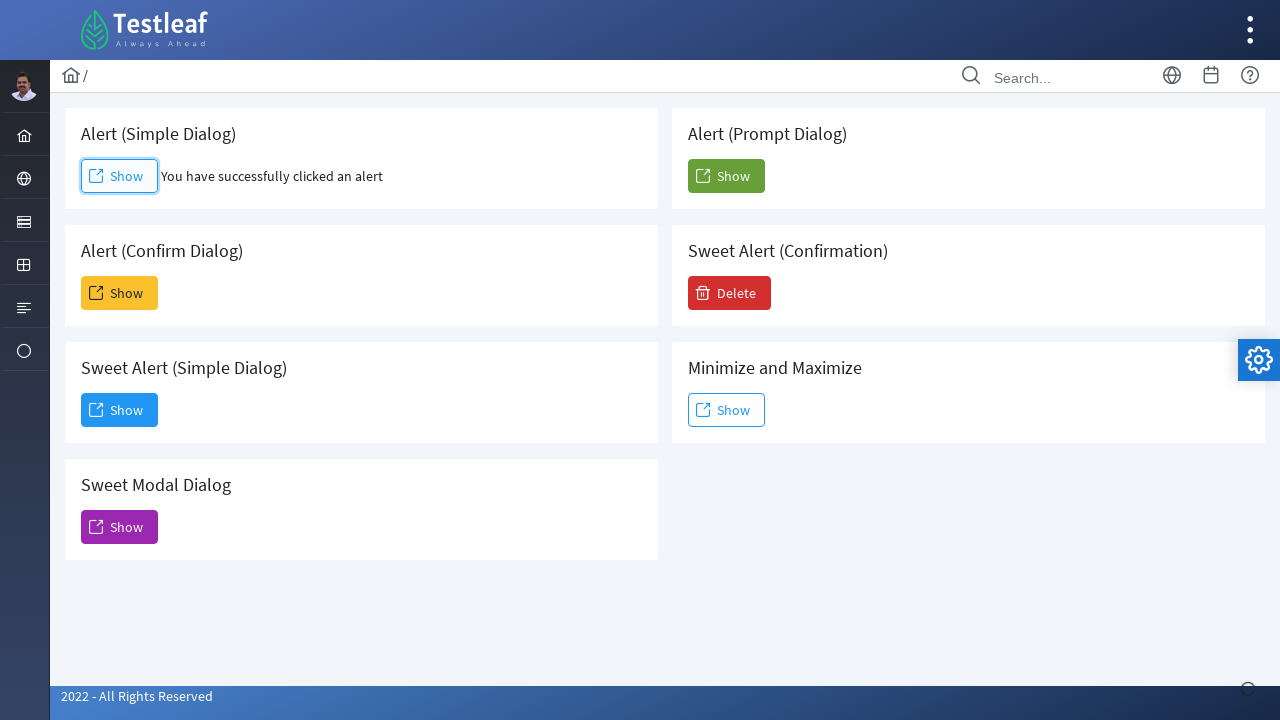

Accepted the alert dialog
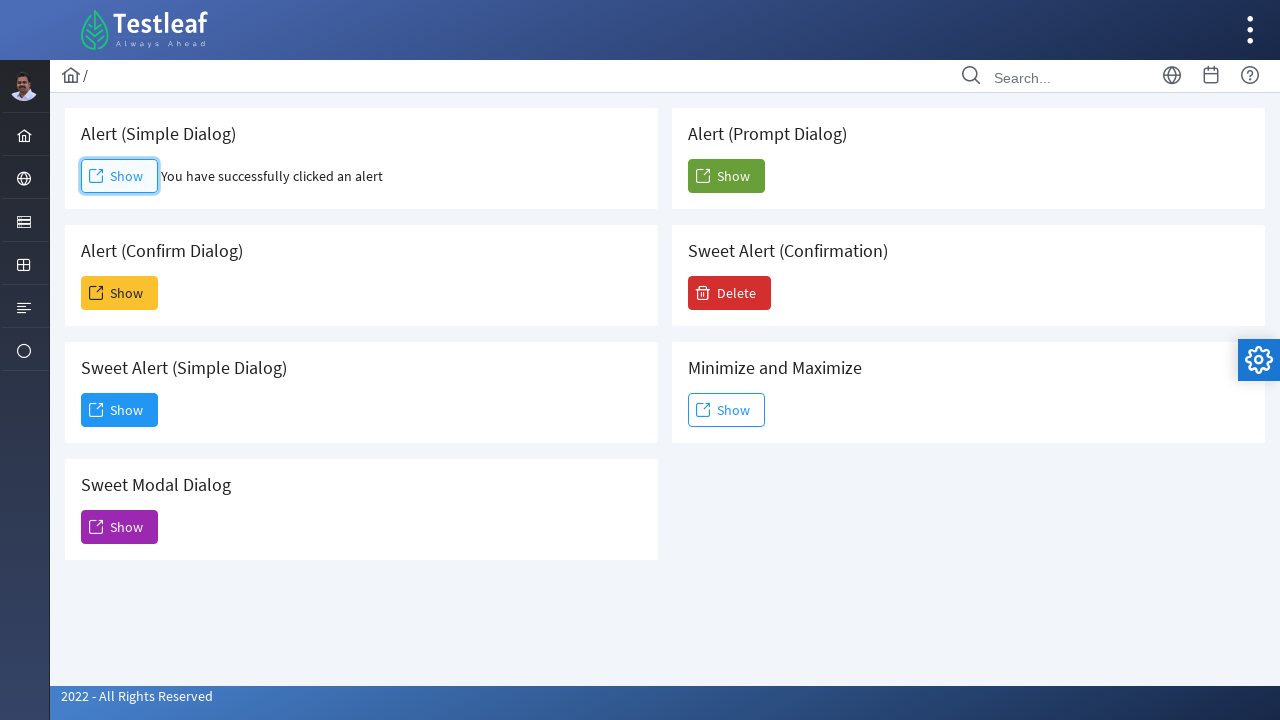

Clicked confirm alert button at (120, 293) on xpath=//button[@id='j_idt88:j_idt93']
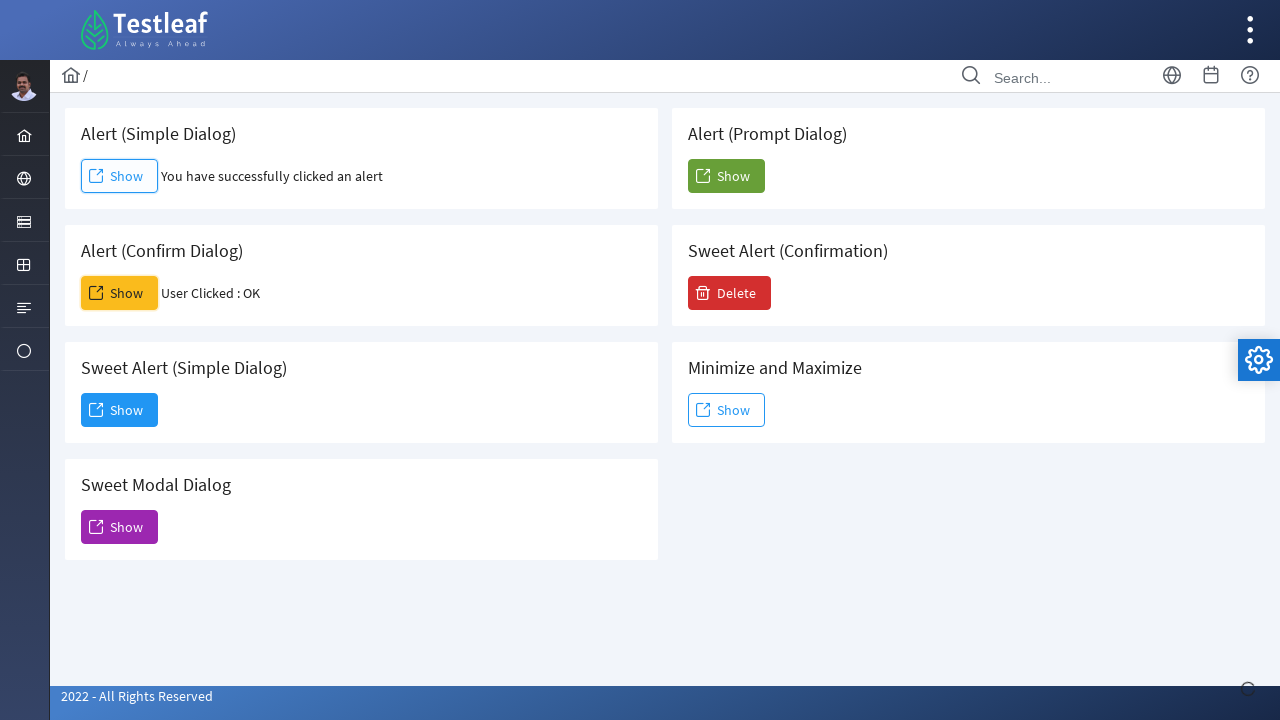

Located result element
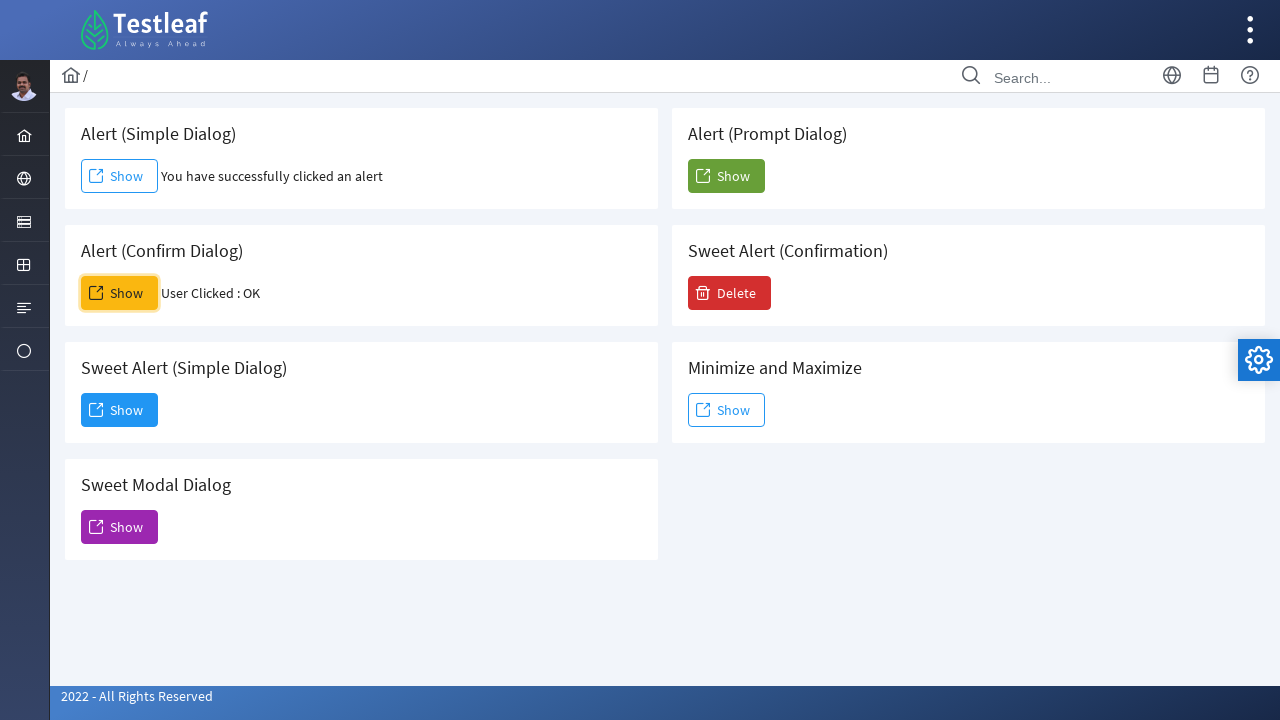

Retrieved result text: User Clicked : OK
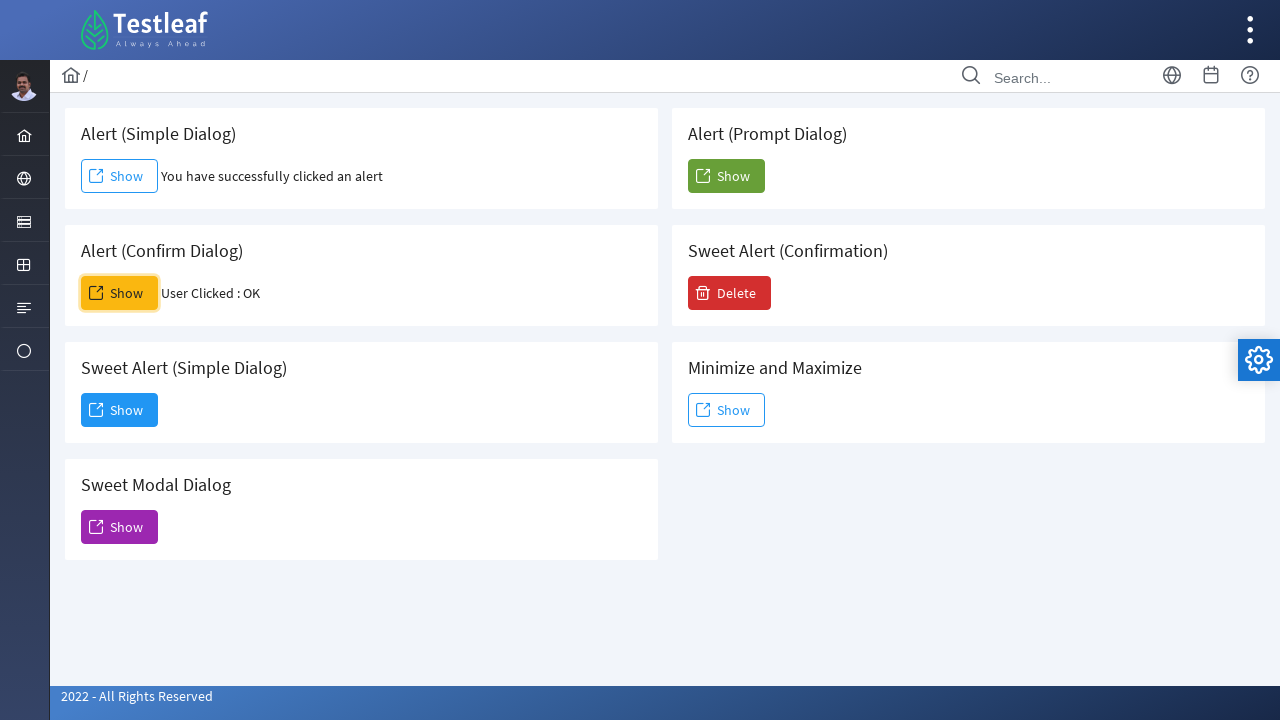

Set up handler to accept prompt dialog with text 'manickam'
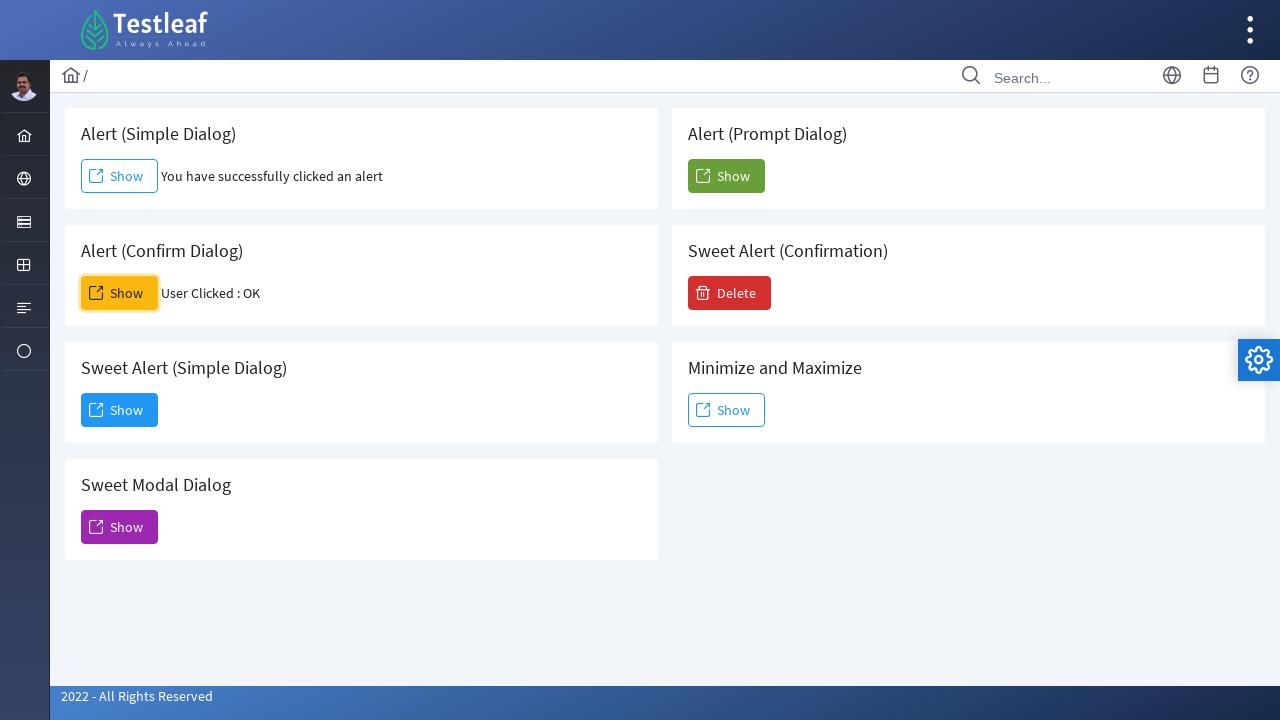

Clicked prompt alert button at (726, 176) on xpath=//button[@id='j_idt88:j_idt104']
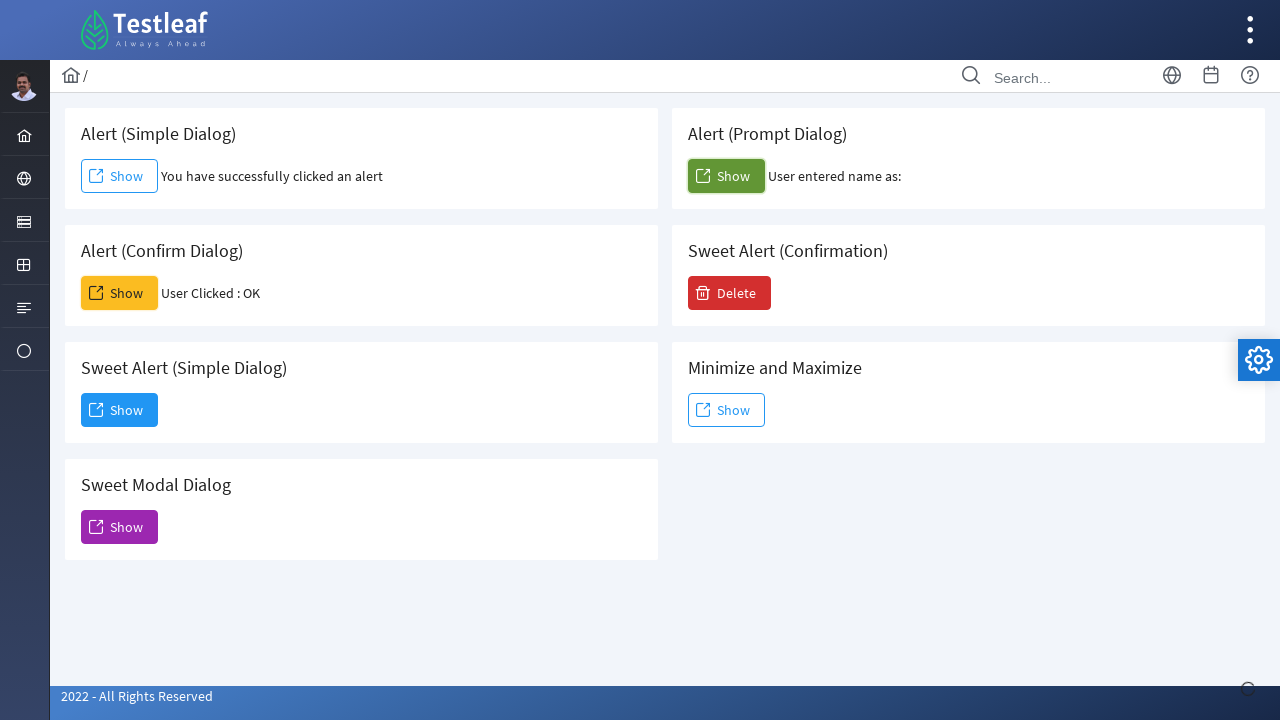

Retrieved confirmation result: User entered name as: 
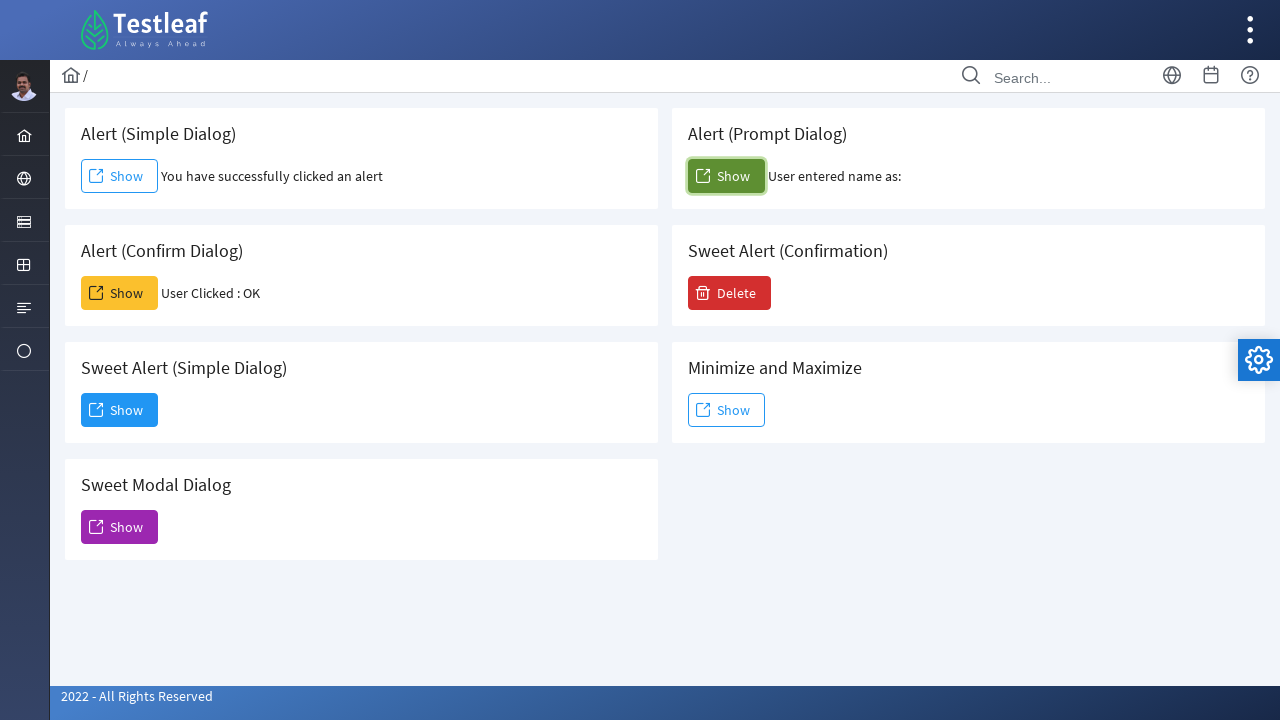

Clicked sweet alert dismiss button at (120, 410) on xpath=//button[@id='j_idt88:j_idt95']
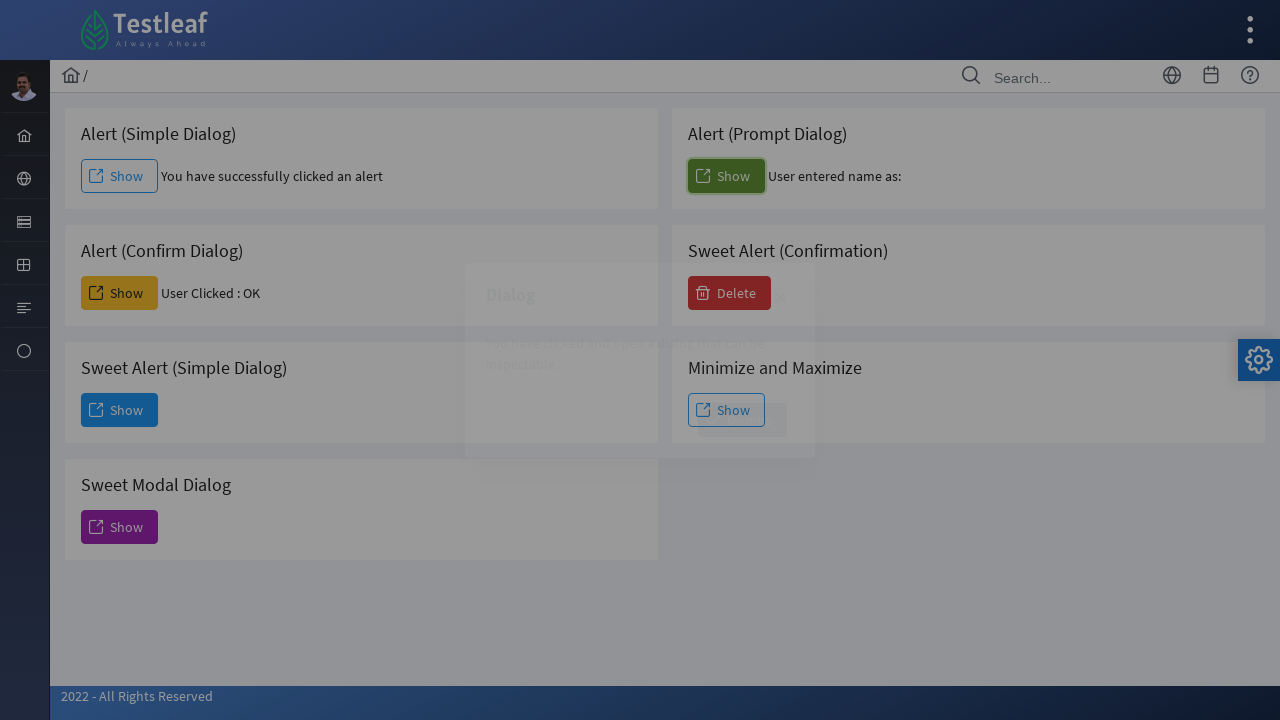

Clicked second sweet alert button at (742, 420) on xpath=//button[@id='j_idt88:j_idt98']
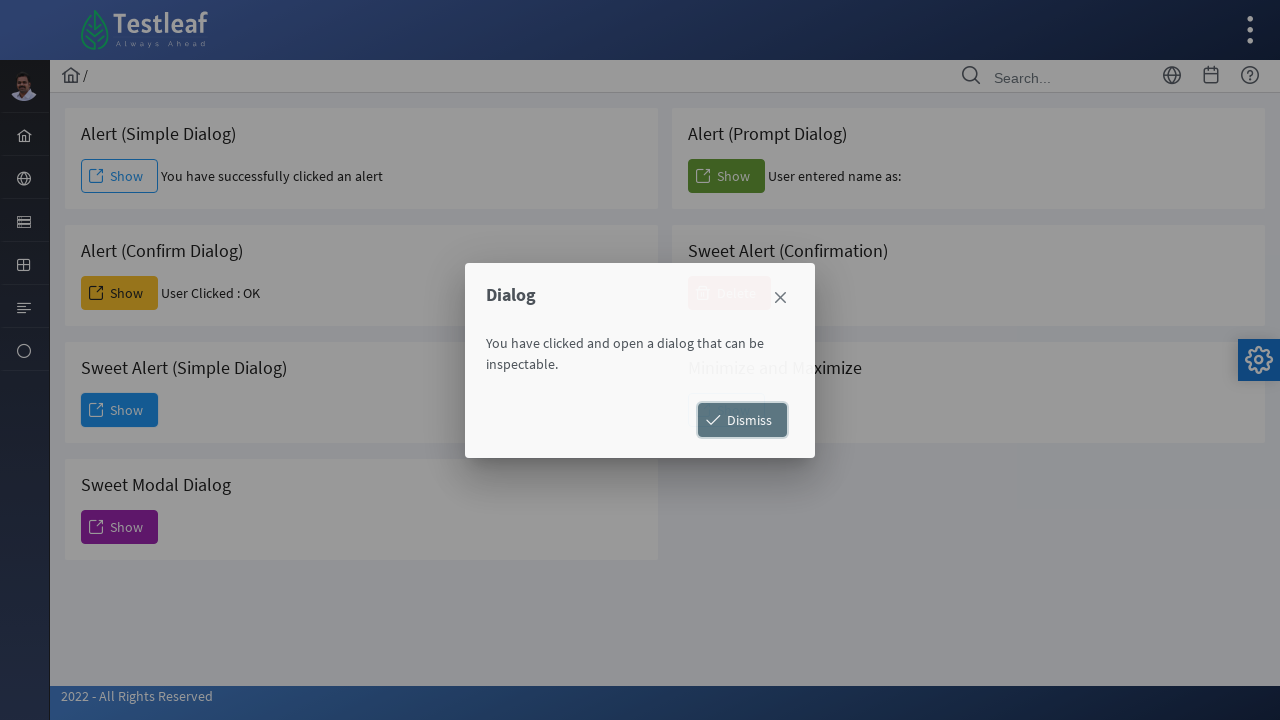

Clicked modal dialog button at (730, 293) on xpath=//button[@id='j_idt88:j_idt106']
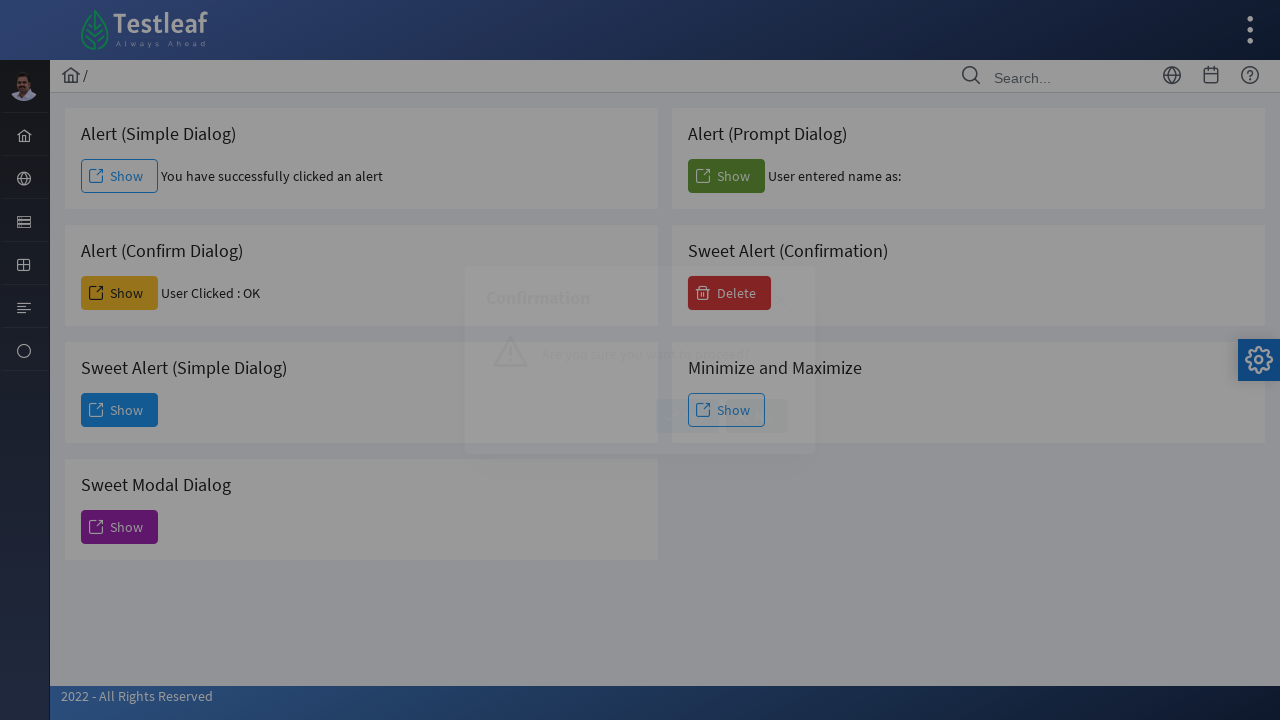

Closed modal dialog at (756, 416) on xpath=//button[@id='j_idt88:j_idt109']
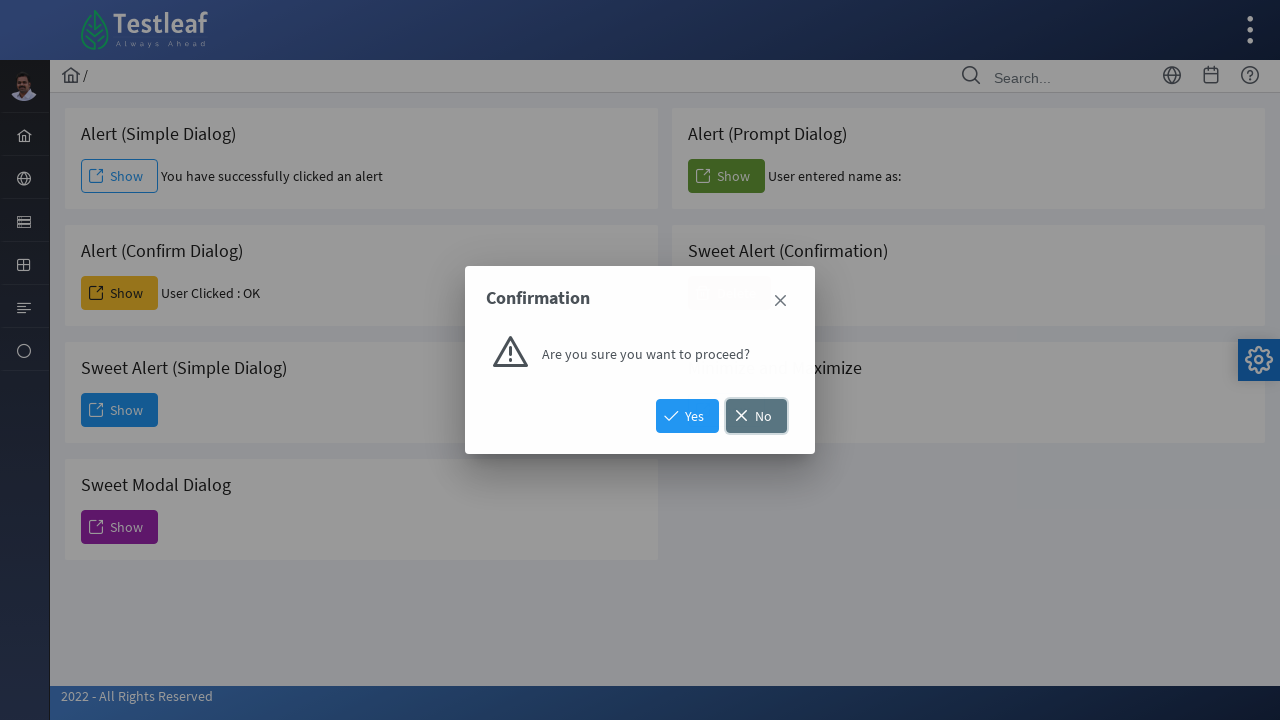

Clicked minimize/maximize button at (120, 527) on xpath=//button[@id='j_idt88:j_idt100']
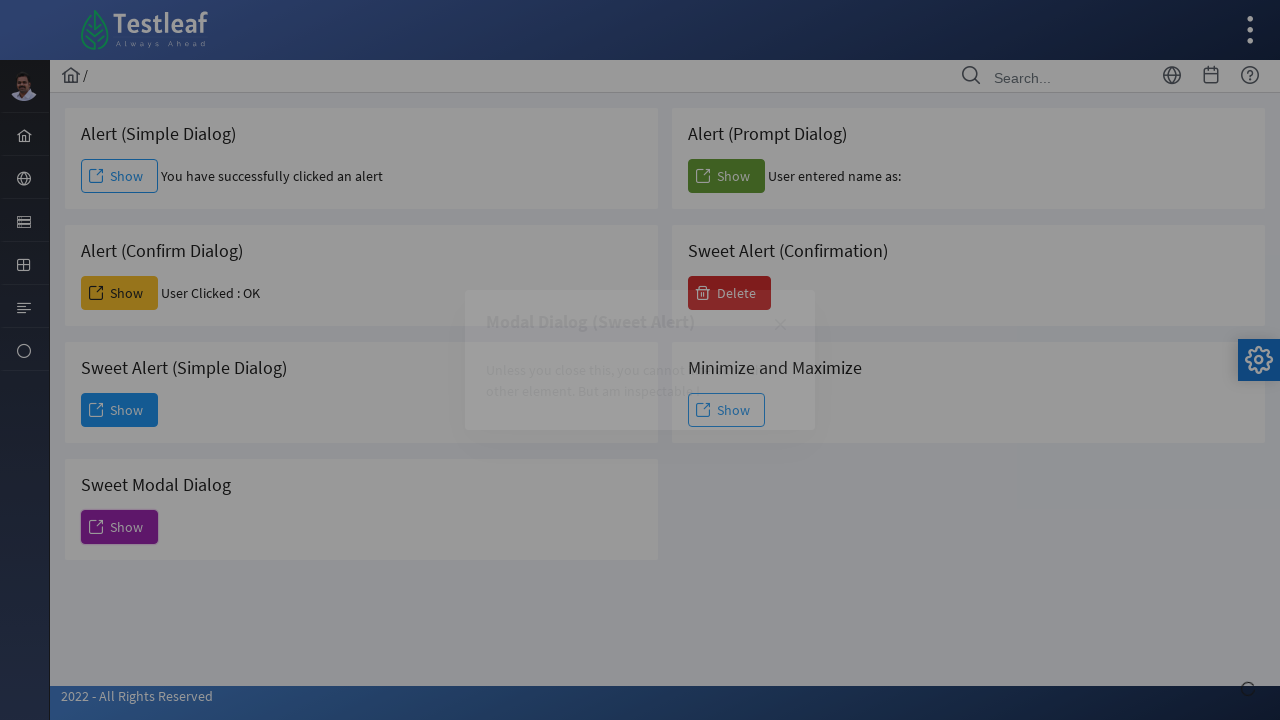

Waited 2 seconds for dialog to render
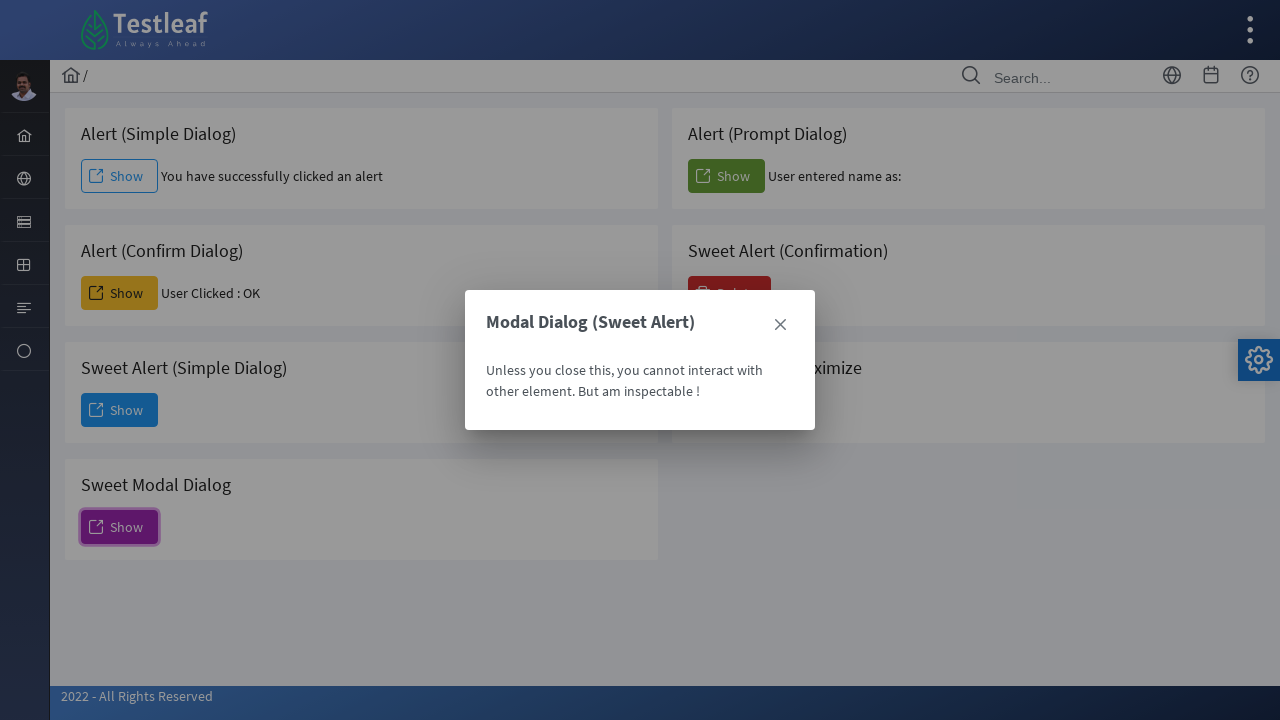

Closed the minimized/maximized dialog at (780, 325) on (//span[@class='ui-icon ui-icon-closethick'])[2]
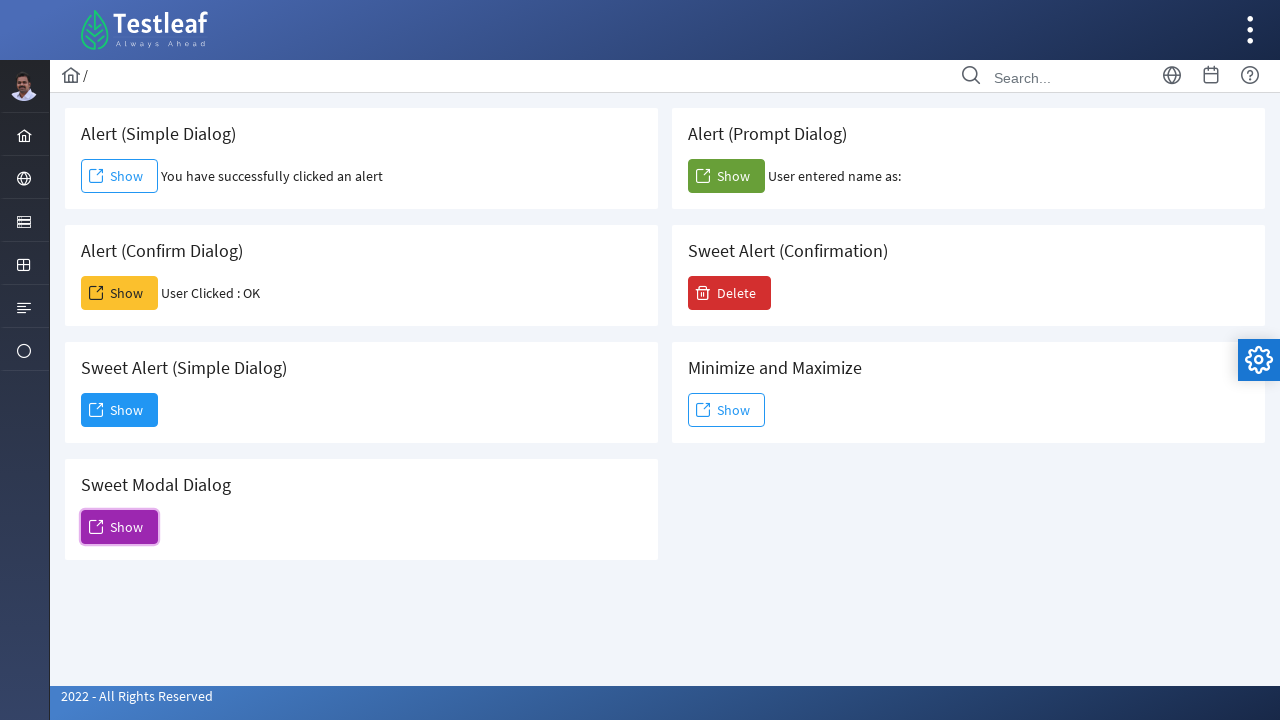

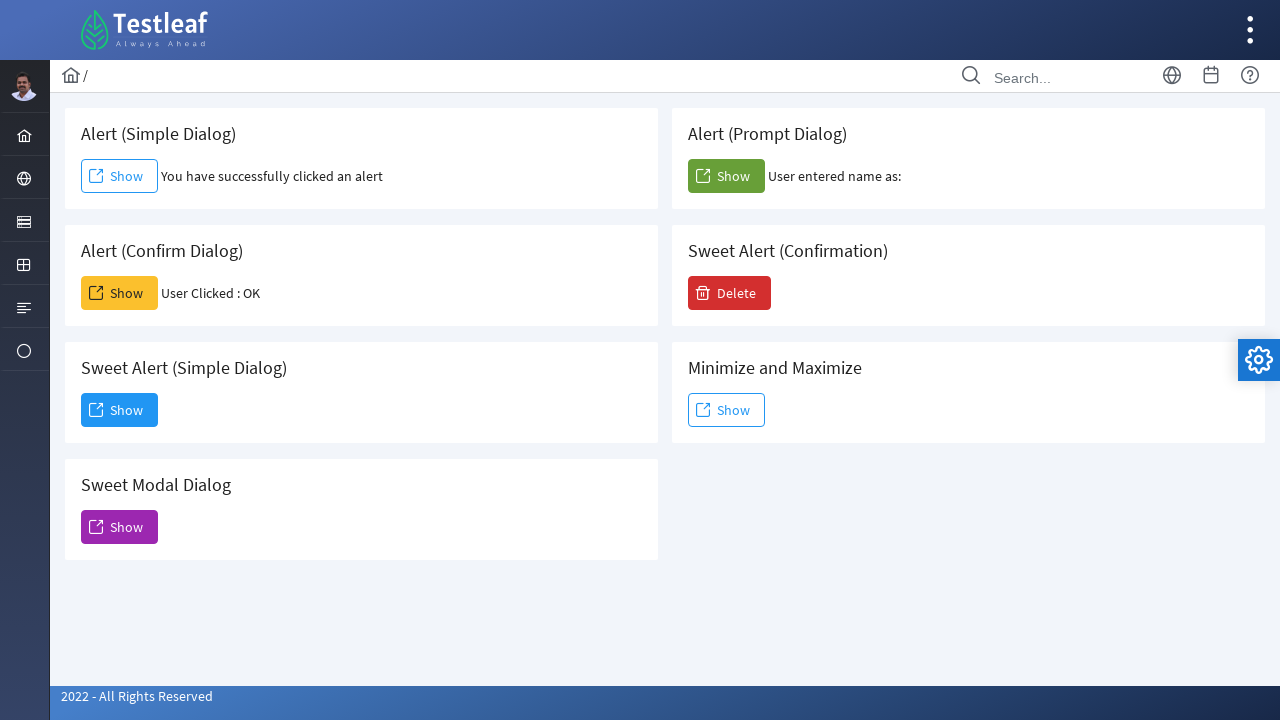